Tests the Add/Remove Elements functionality by clicking the add button twice to create two delete buttons, then removing one and verifying the count

Starting URL: http://the-internet.herokuapp.com/

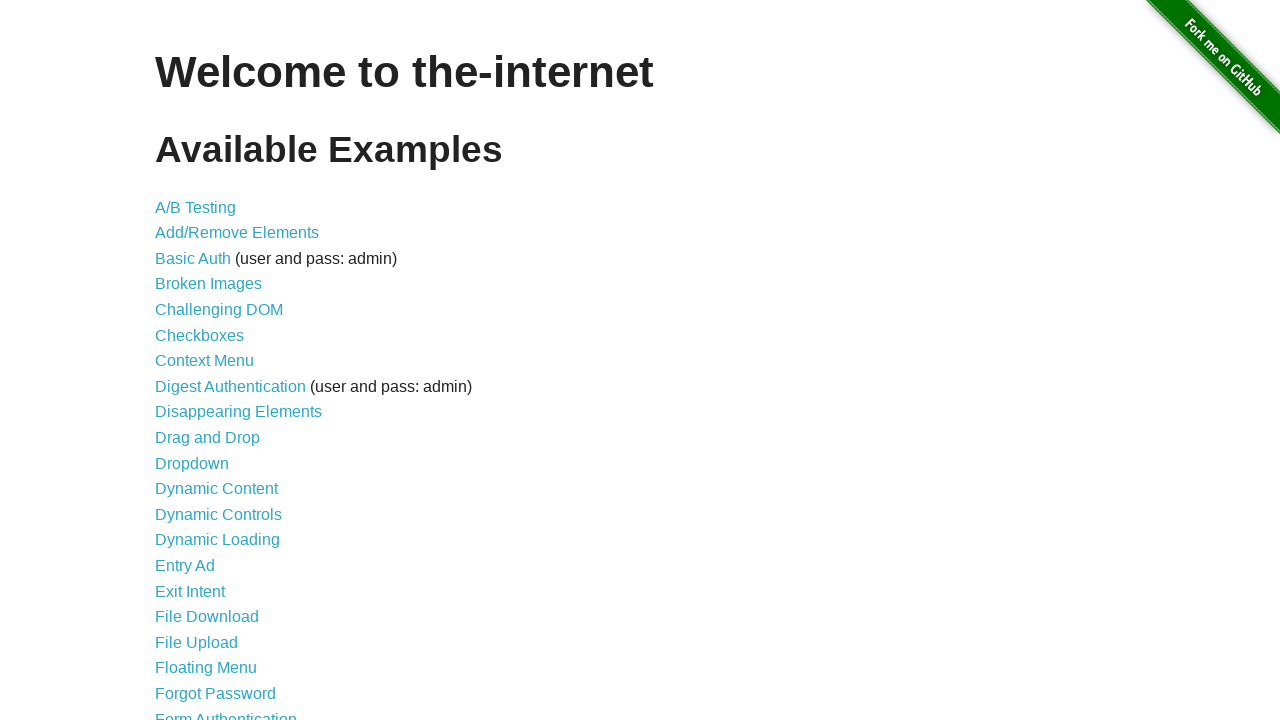

Clicked on Add/Remove Elements link at (237, 233) on xpath=//*[@id="content"]/ul/li[2]/a
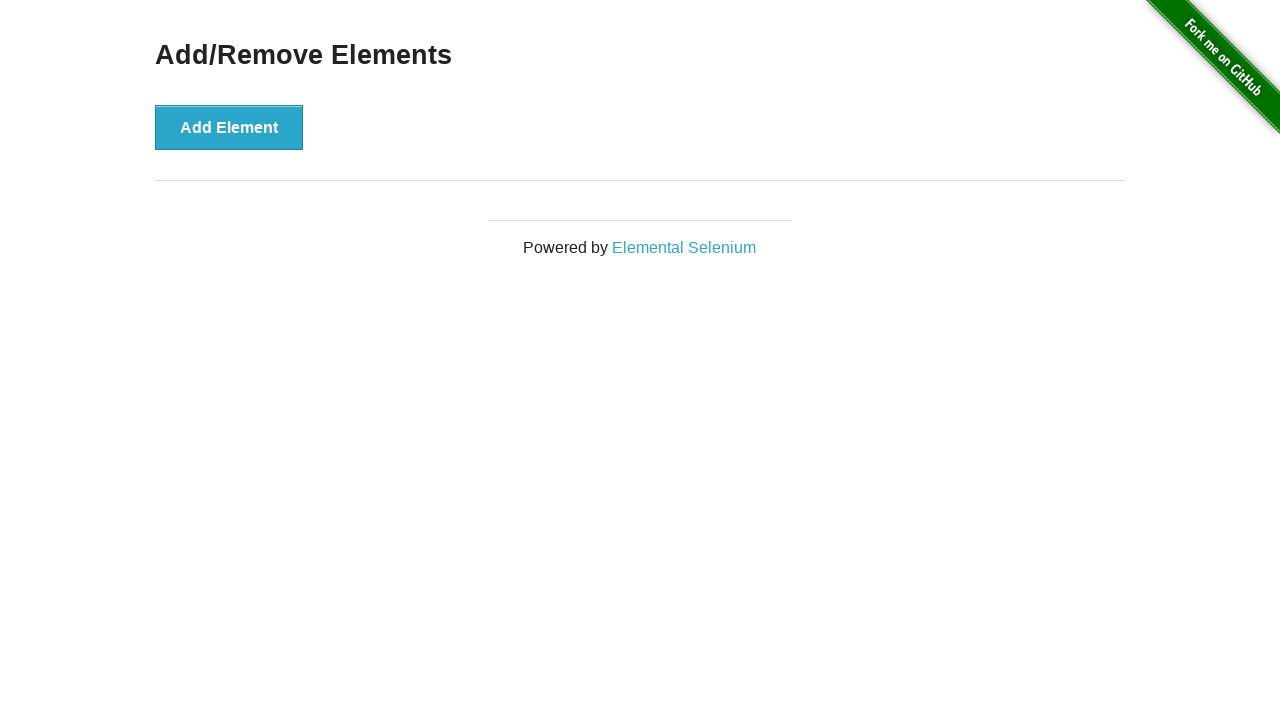

Clicked Add Element button (first time) at (229, 127) on xpath=//*[@id="content"]/div/button
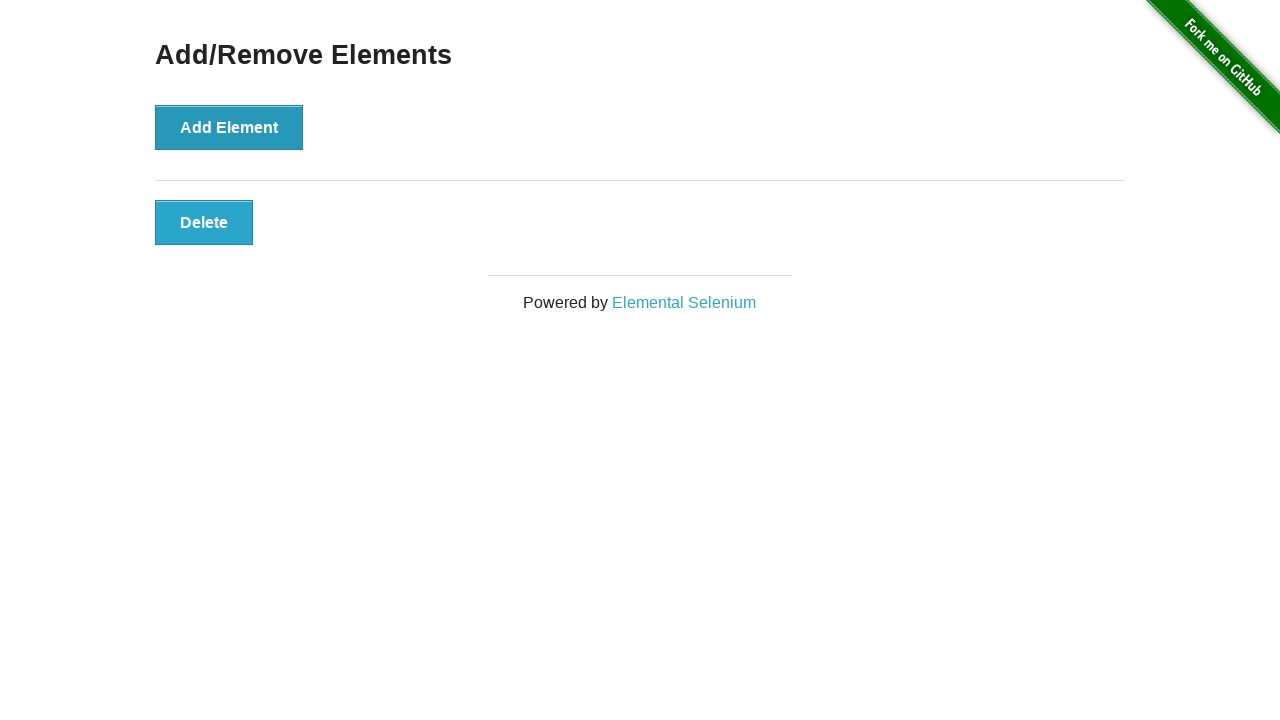

Clicked Add Element button (second time) at (229, 127) on xpath=//*[@id="content"]/div/button
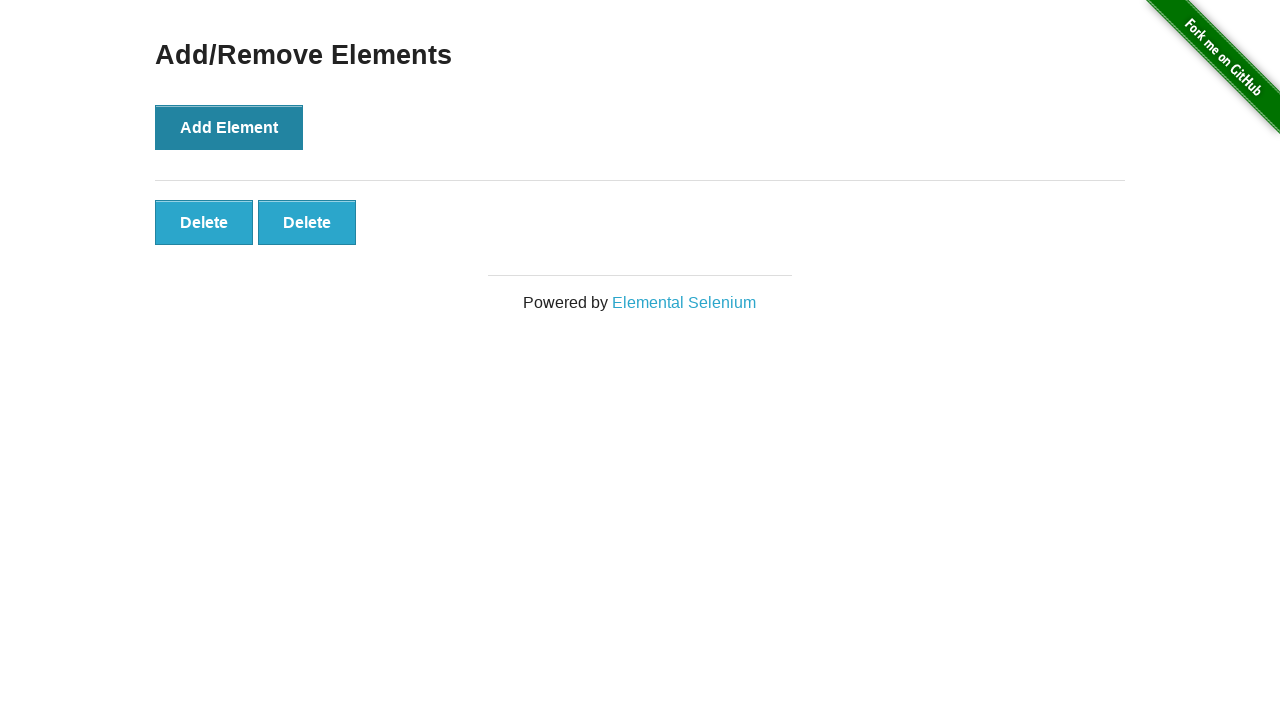

Delete buttons appeared on the page
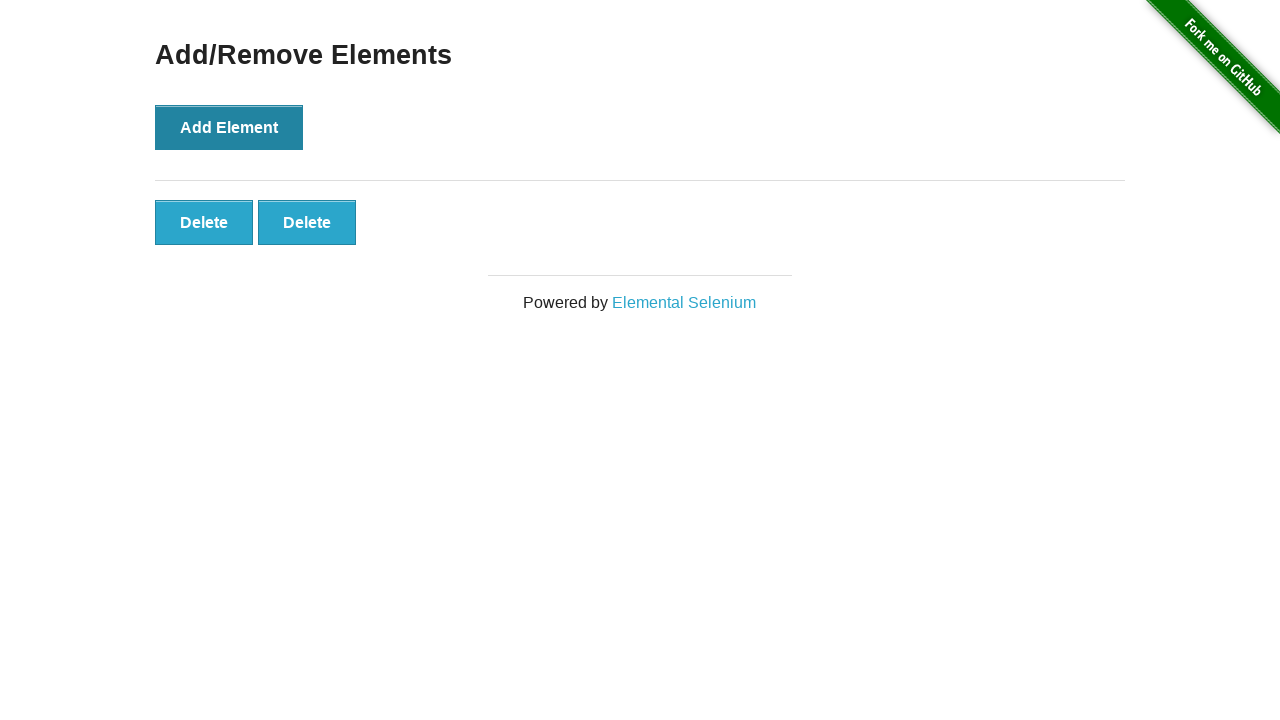

Located all Delete buttons
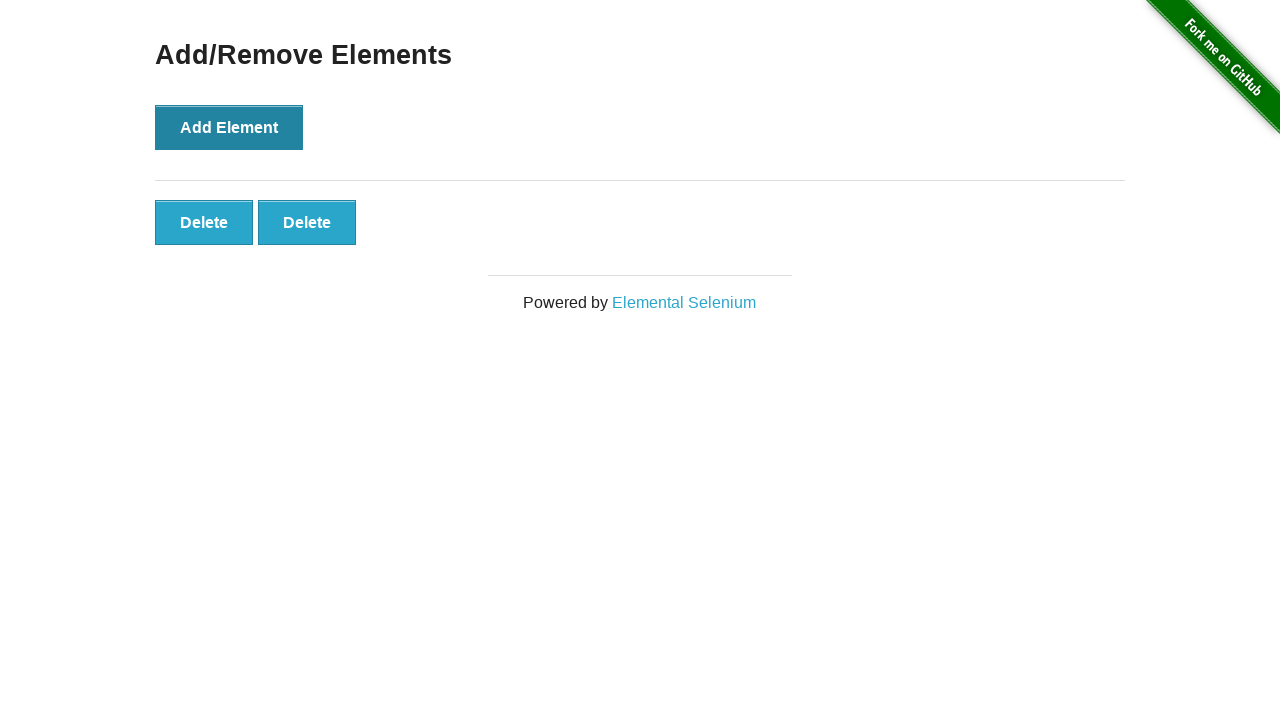

Verified that 2 Delete buttons exist
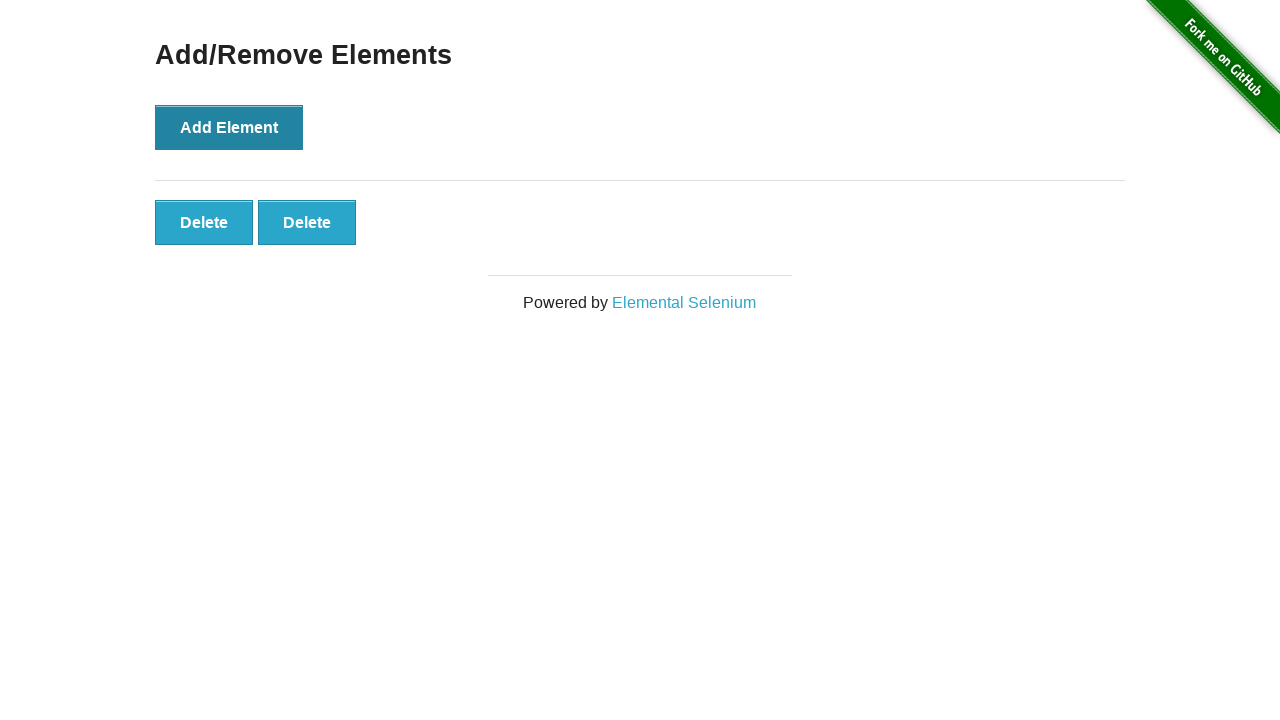

Clicked the first Delete button to remove one element at (204, 222) on xpath=//button[text()='Delete'] >> nth=0
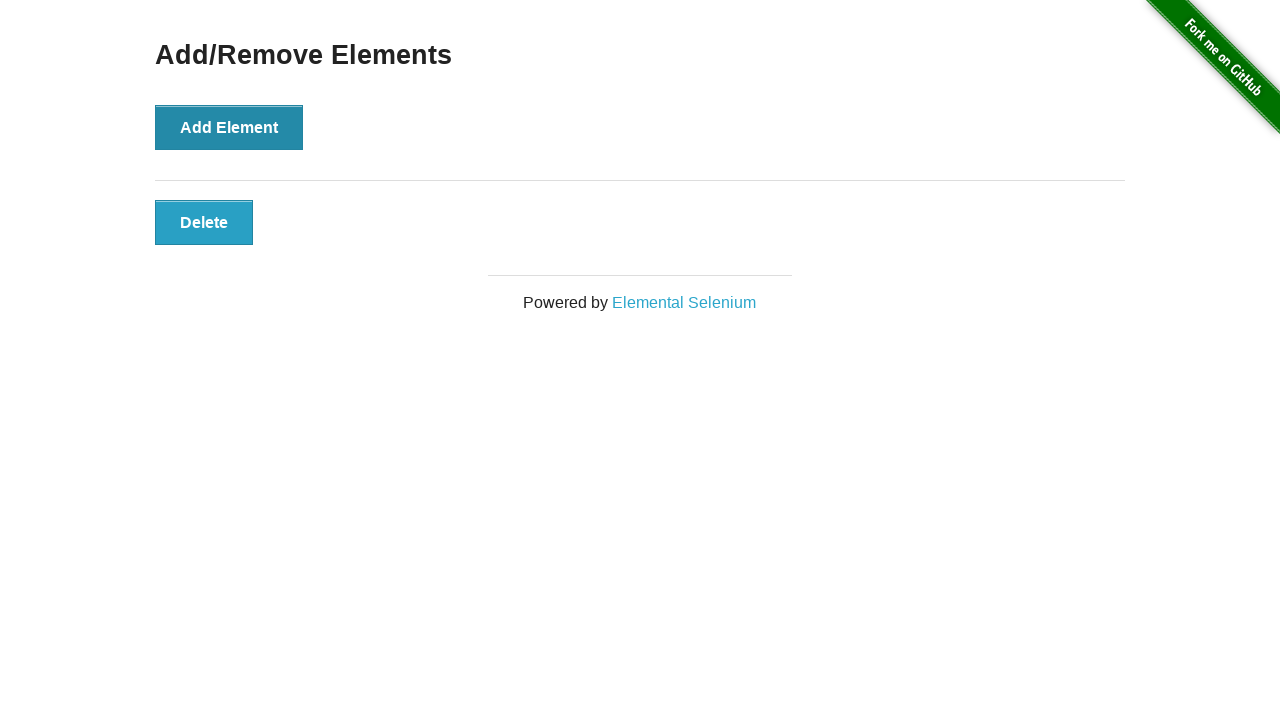

Re-located Delete buttons after deletion
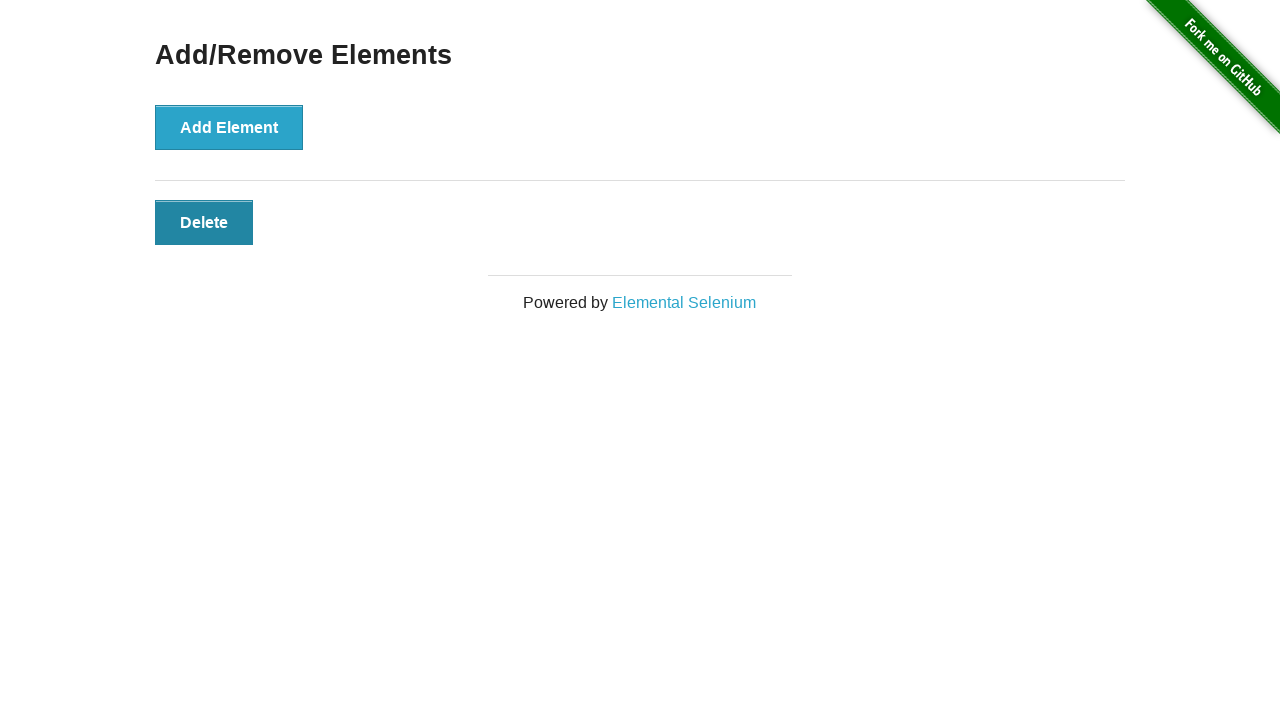

Verified that only 1 Delete button remains
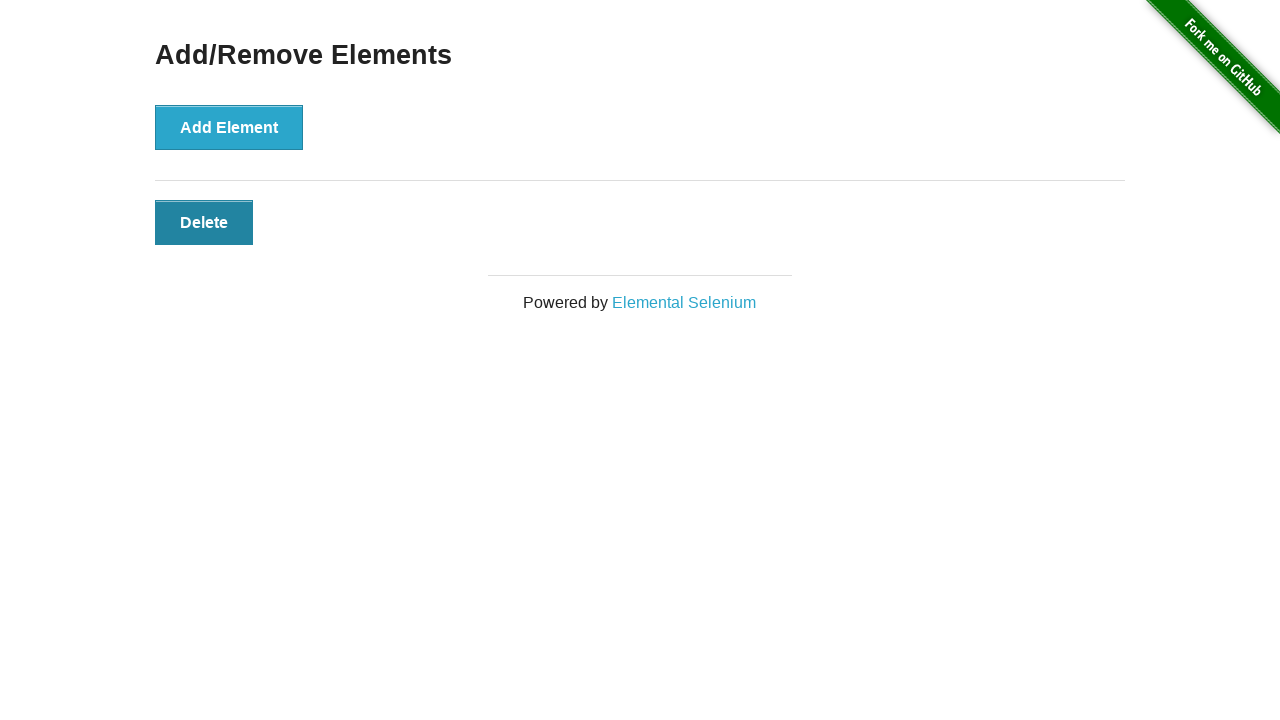

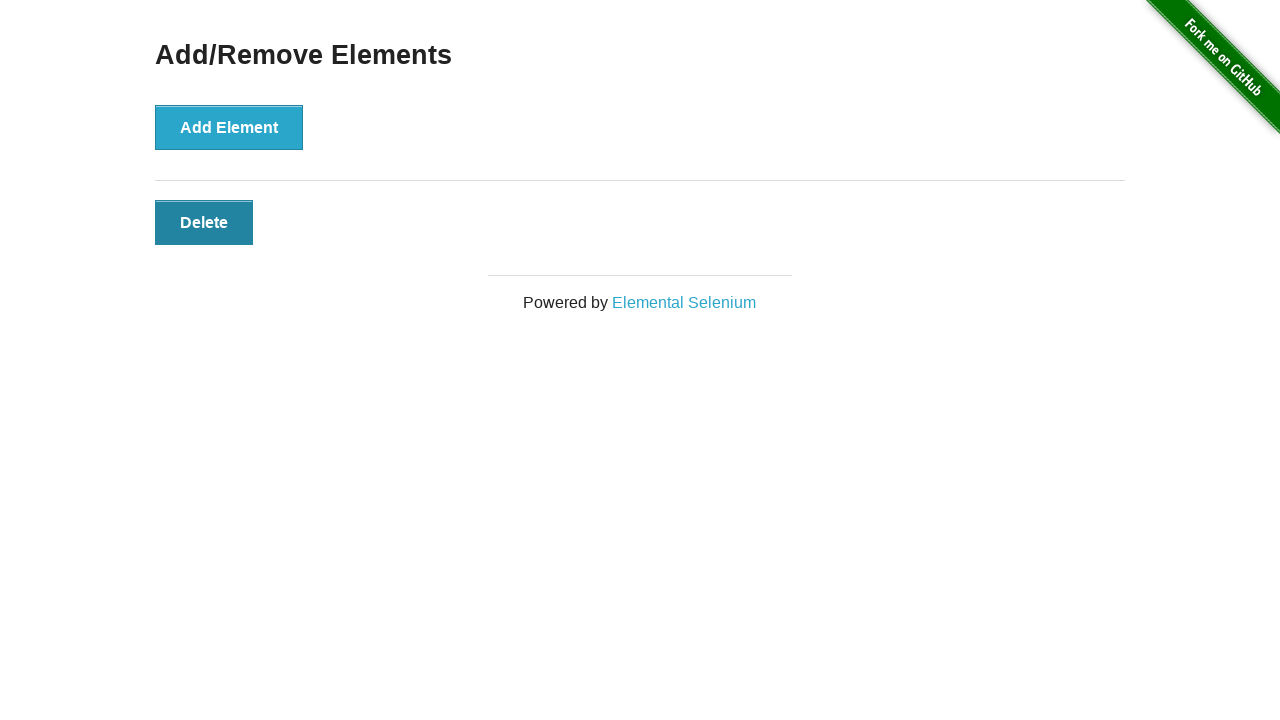